Tests dynamic dropdown functionality by selecting an origin station (MAA/Chennai) and a destination station (AIP) from cascading dropdowns on a flight booking practice page.

Starting URL: https://rahulshettyacademy.com/dropdownsPractise/

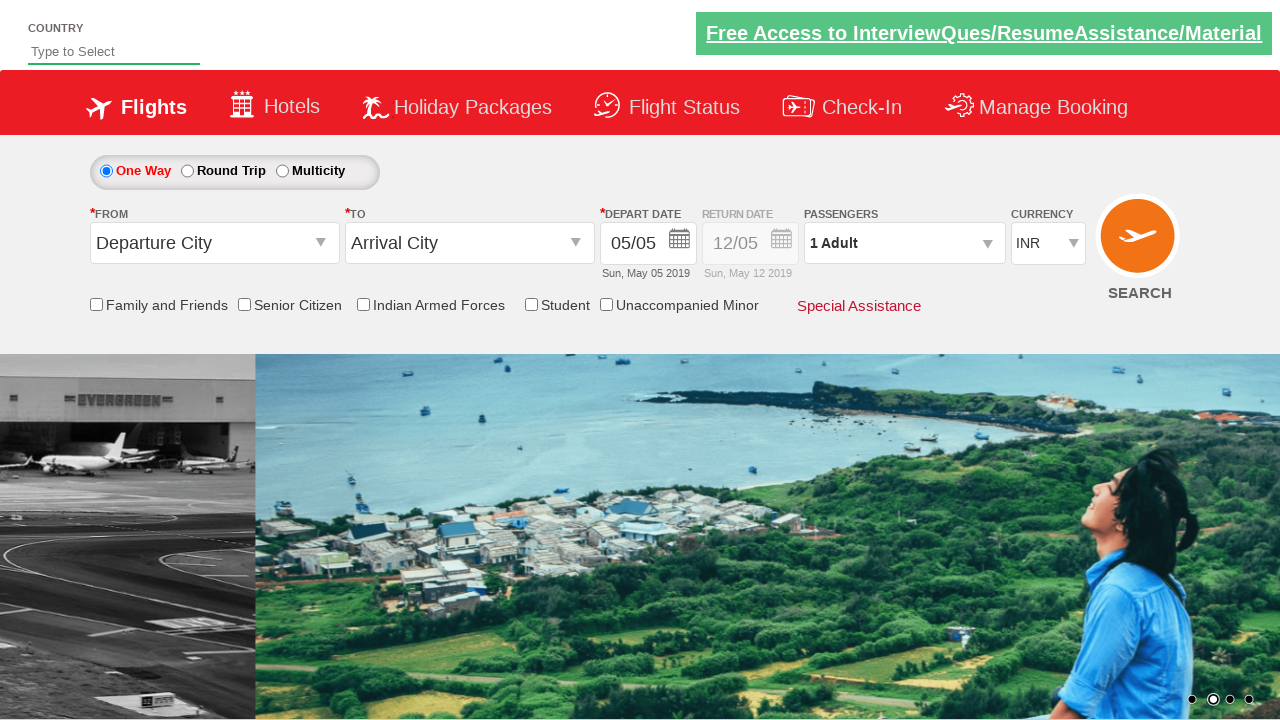

Clicked origin station dropdown to open cascading menu at (323, 244) on #ctl00_mainContent_ddl_originStation1_CTXTaction
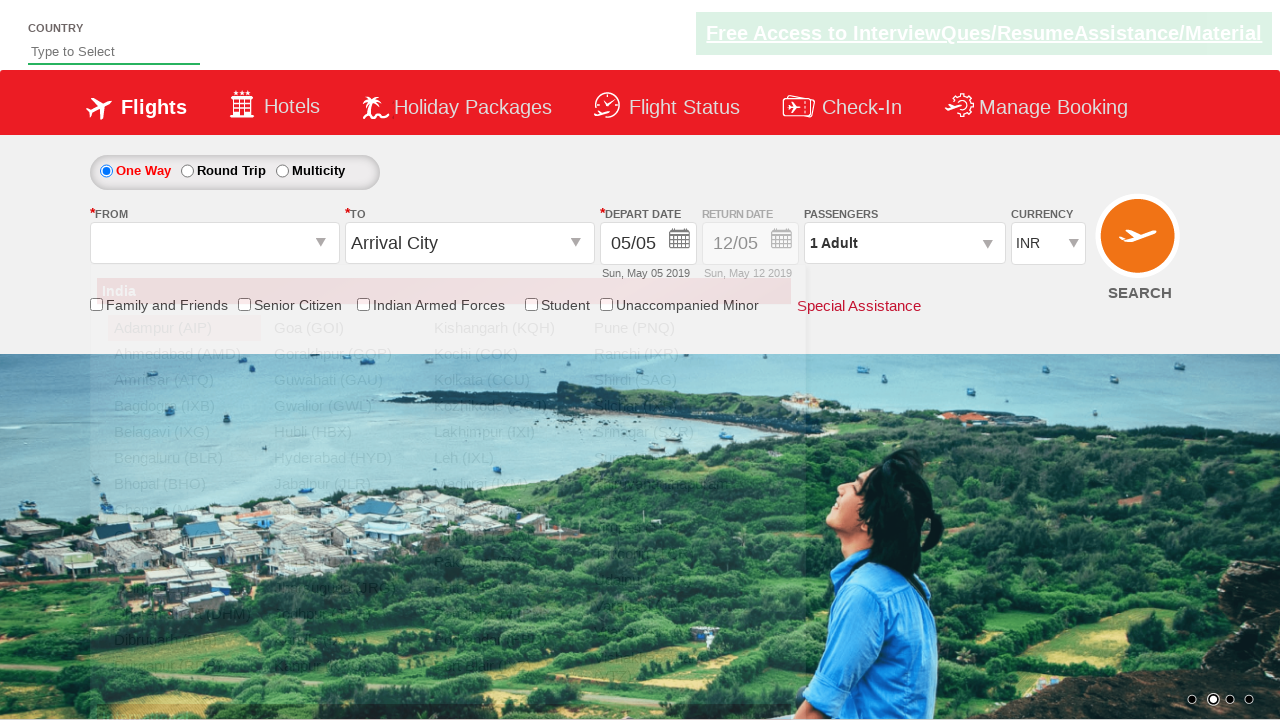

Selected MAA (Chennai) as origin station at (184, 510) on a[value='MAA']
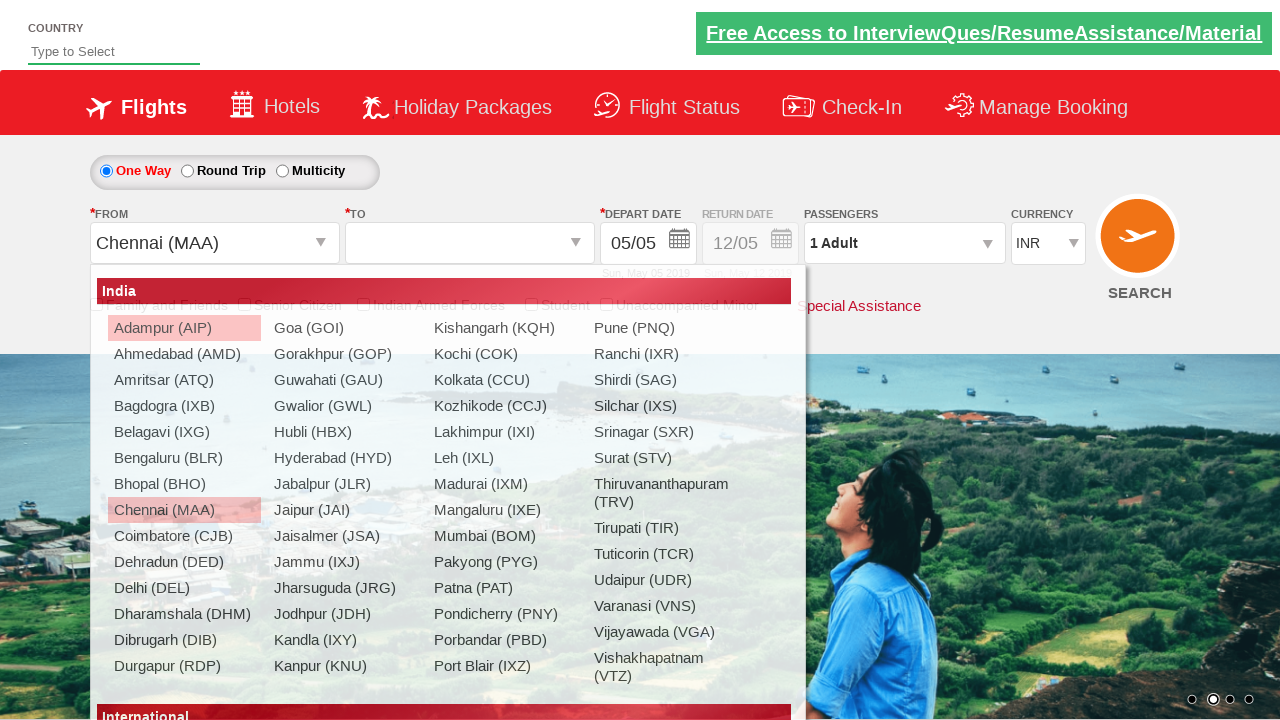

Selected AIP as destination station at (439, 328) on #glsctl00_mainContent_ddl_destinationStation1_CTNR a[value='AIP']
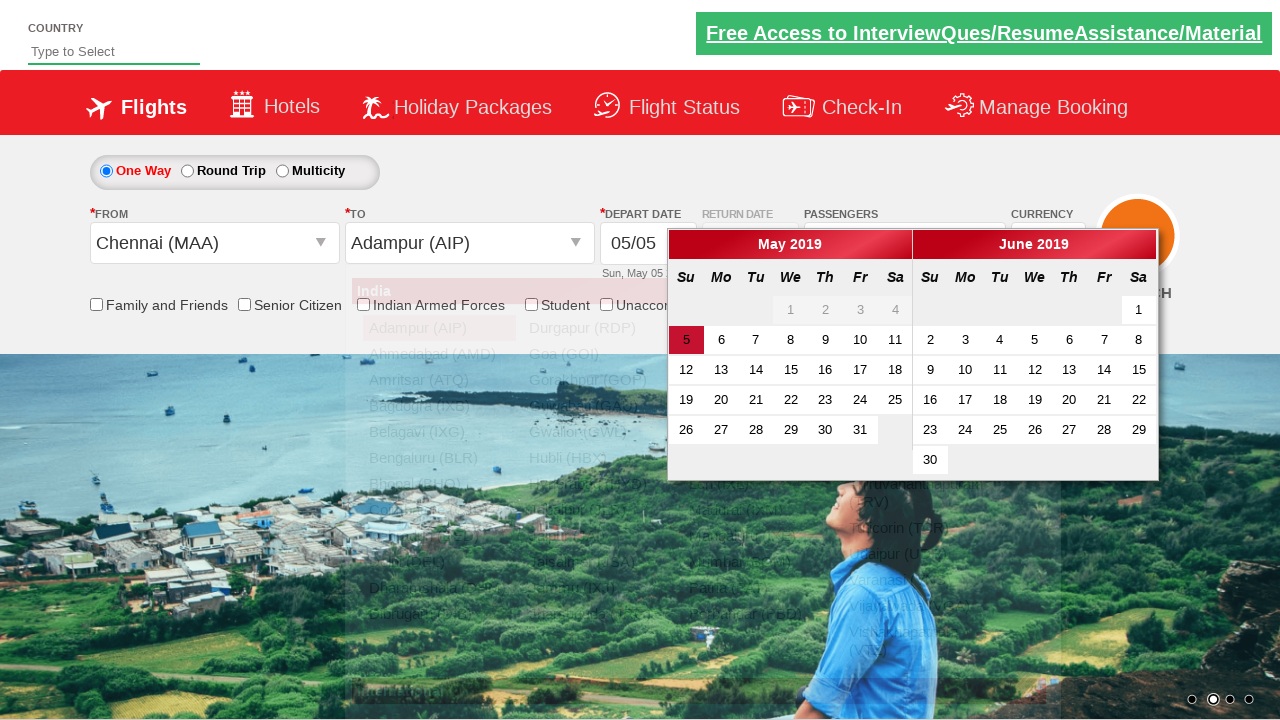

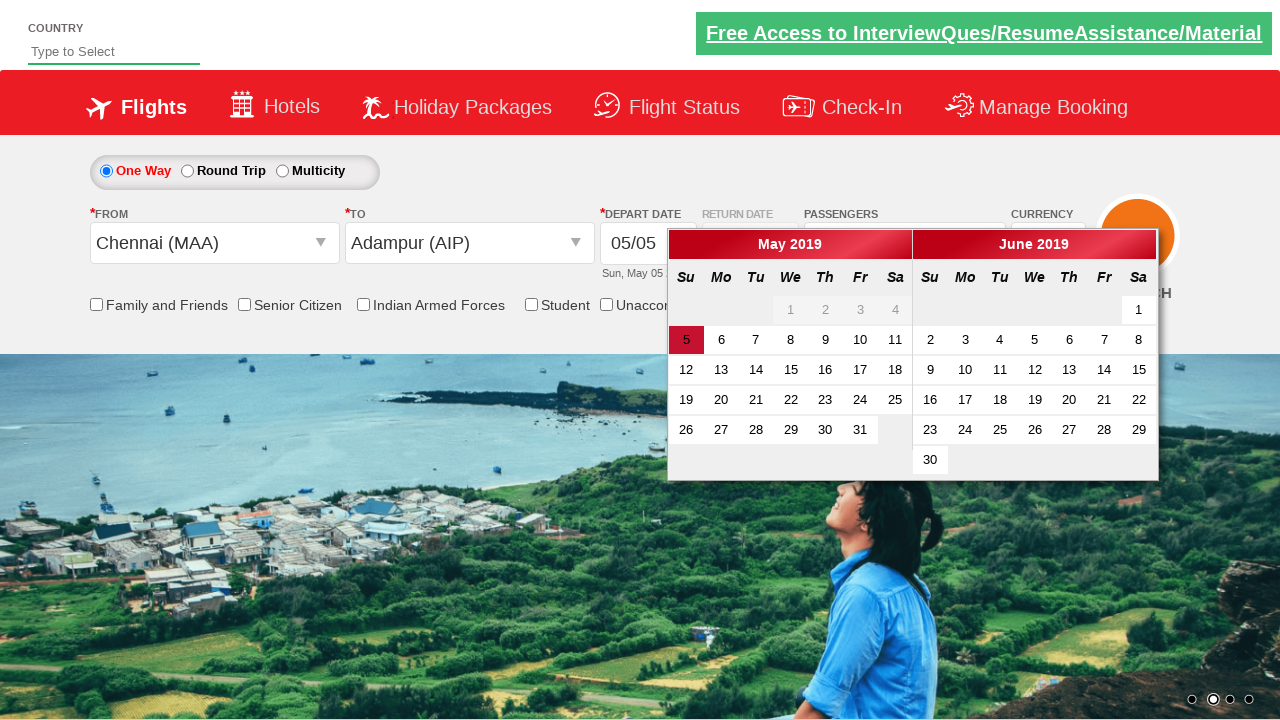